Tests single selection dropdown functionality by selecting options using three different methods: by index, by value, and by visible text

Starting URL: https://www.hyrtutorials.com/p/html-dropdown-elements-practice.html

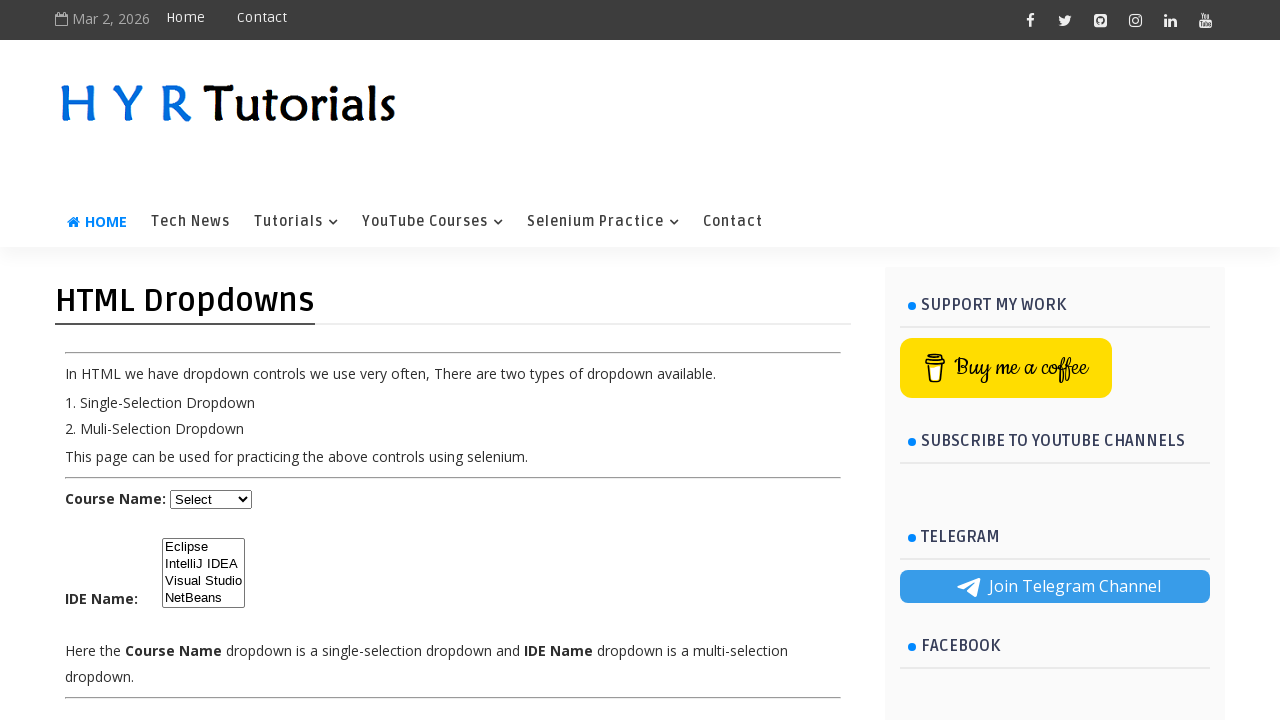

Waited for dropdown element with id 'course' to be available
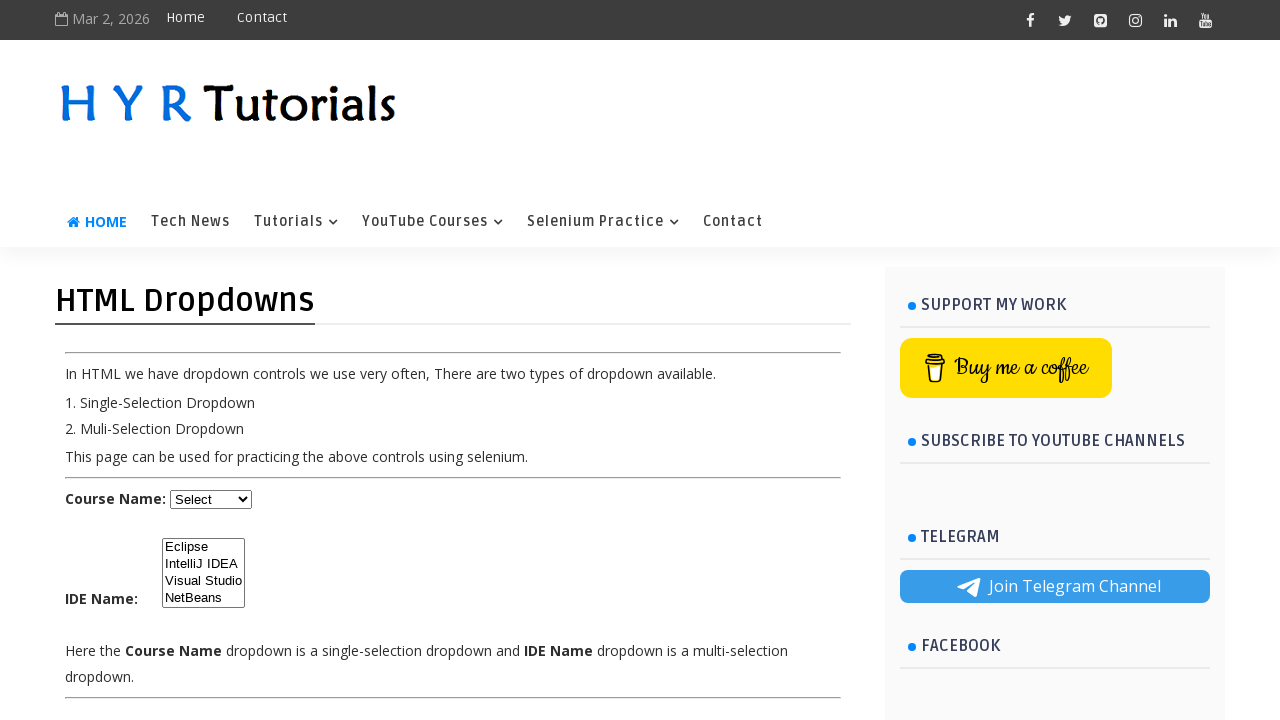

Selected dropdown option by index 1 (Java) on #course
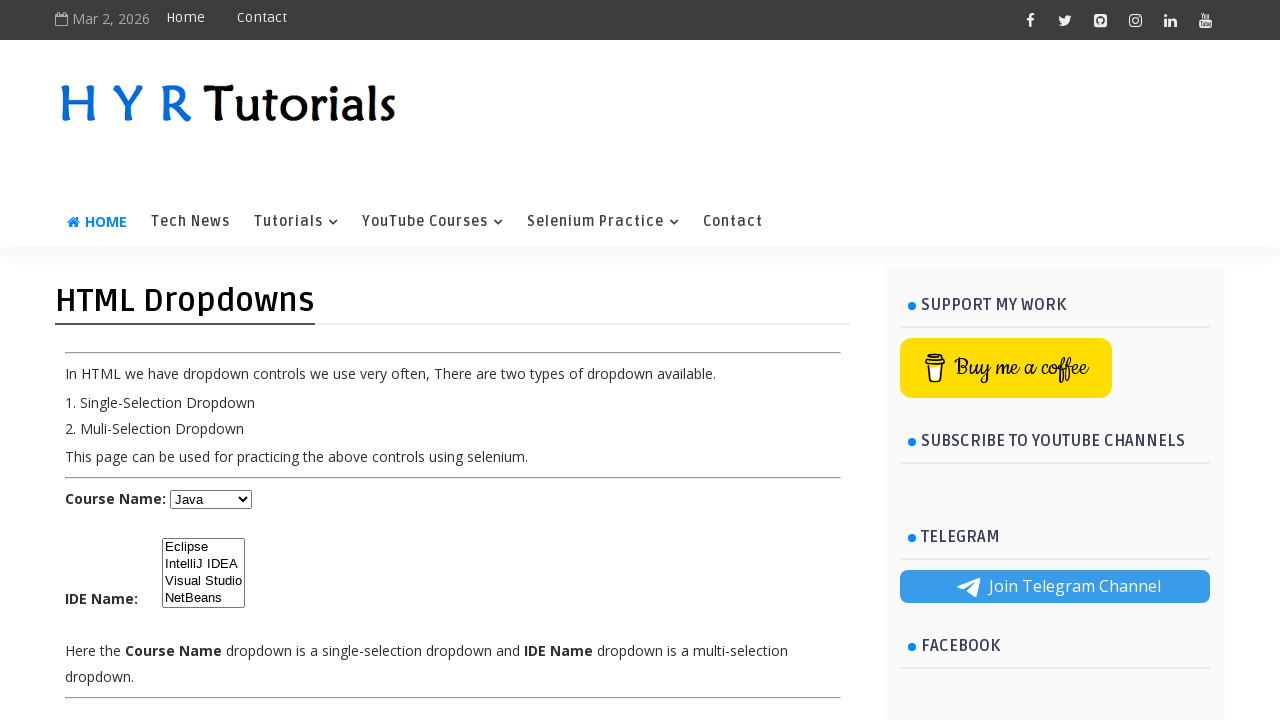

Selected dropdown option by value 'net' (Dot Net) on #course
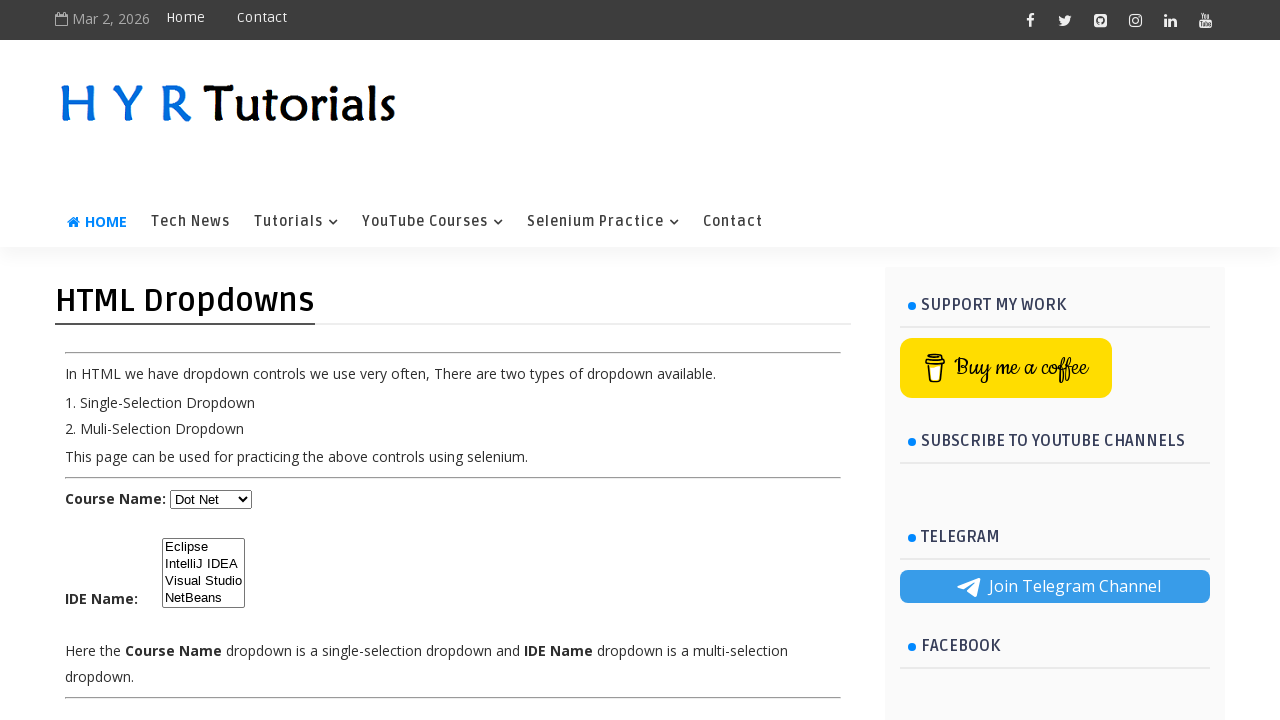

Selected dropdown option by visible text 'Javascript' on #course
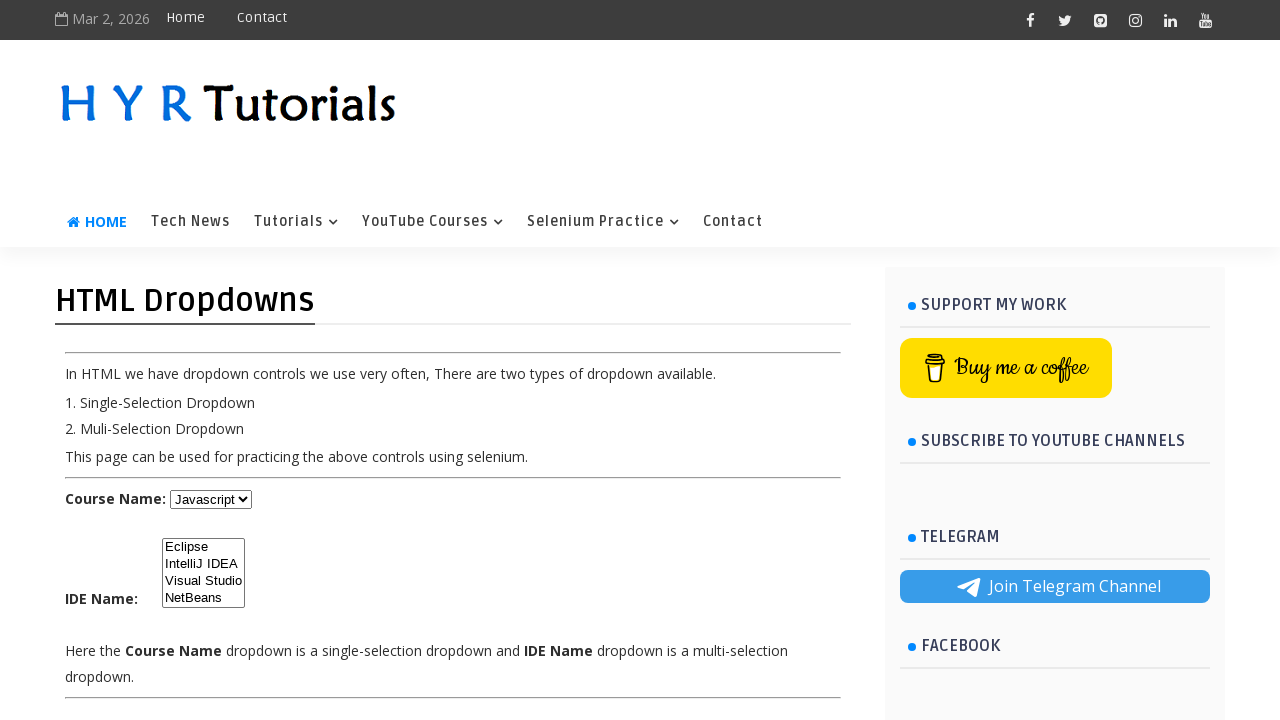

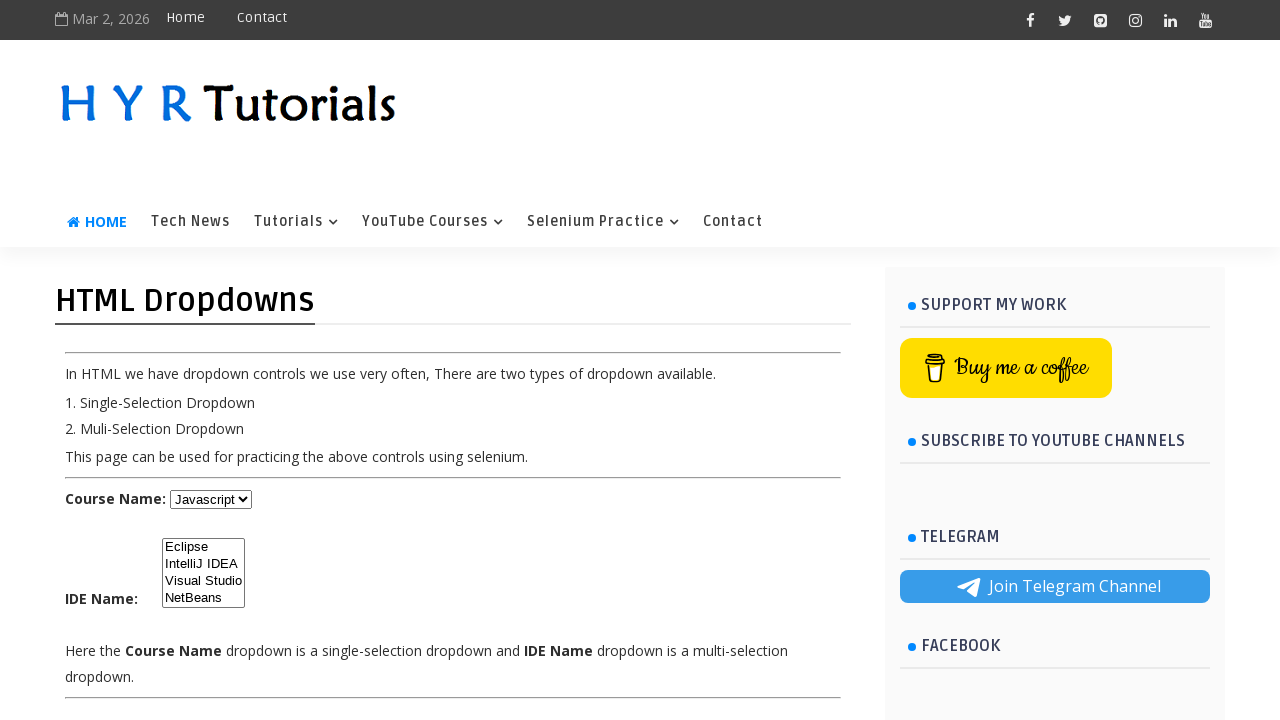